Tests drag and drop functionality by dragging an element and dropping it onto a target drop zone

Starting URL: https://testautomationpractice.blogspot.com/

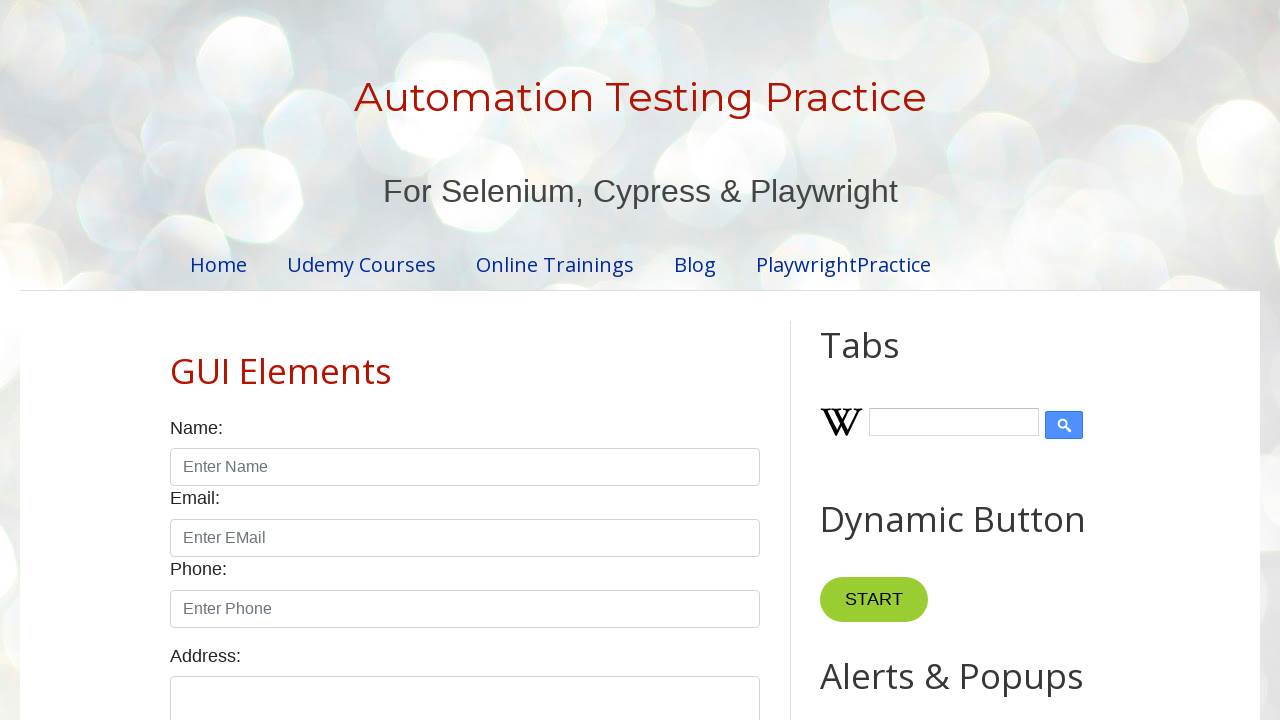

Navigated to Test Automation Practice website
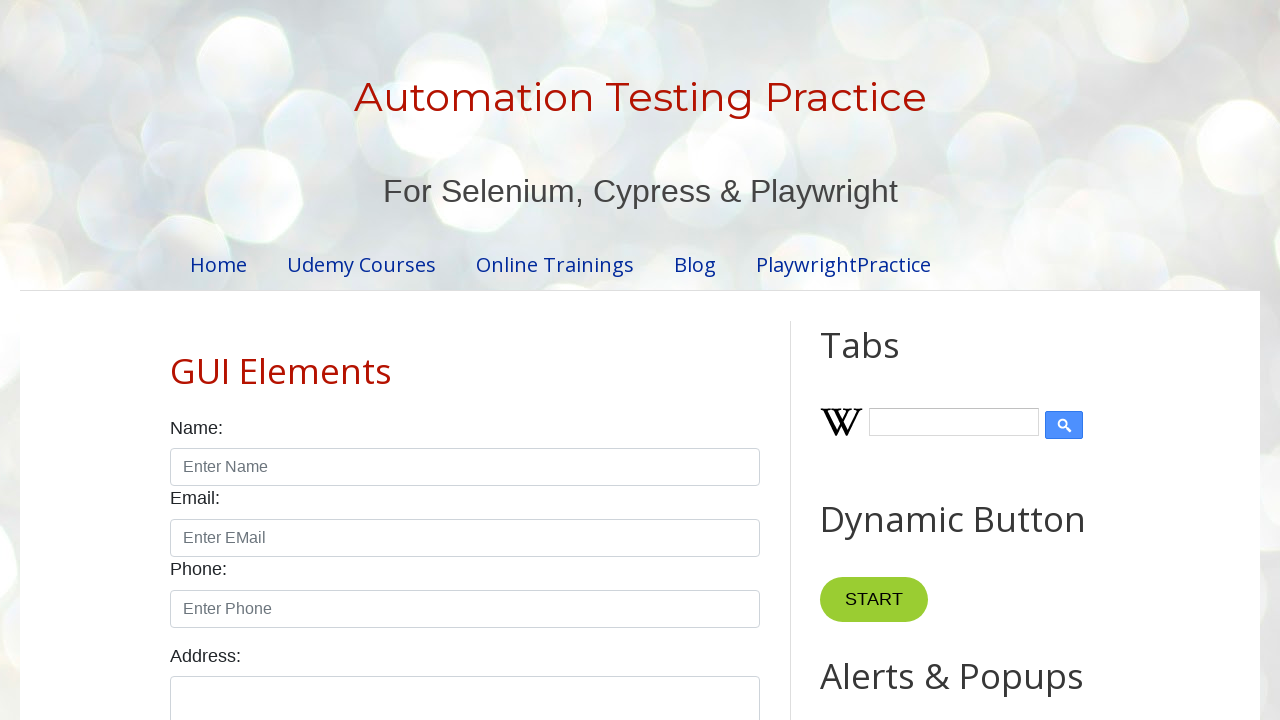

Located draggable element
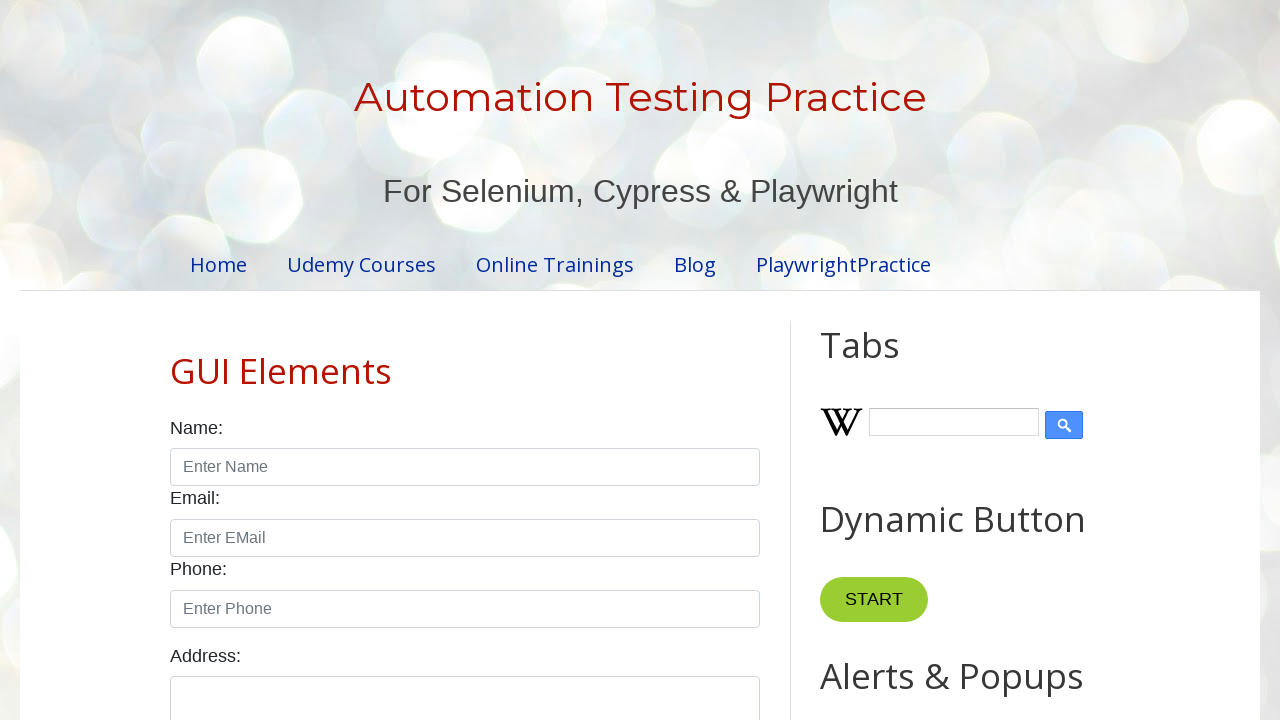

Located drop zone element
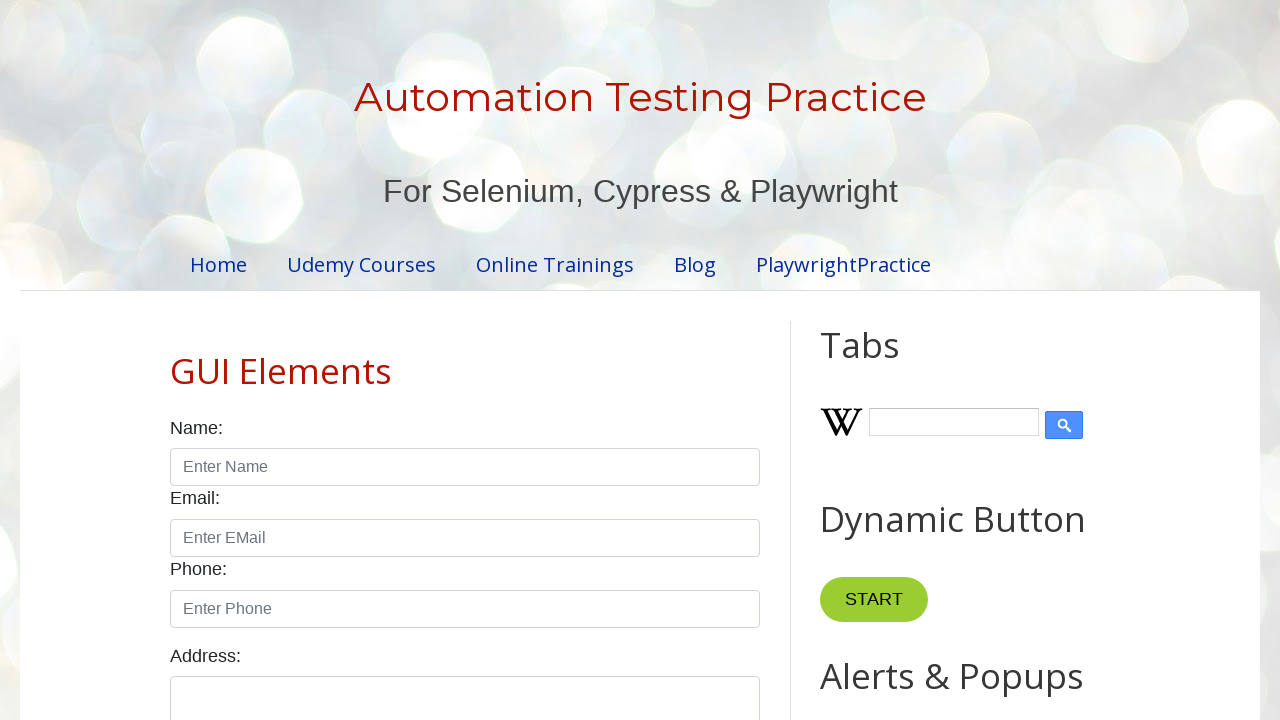

Dragged element and dropped it onto the target drop zone at (1015, 386)
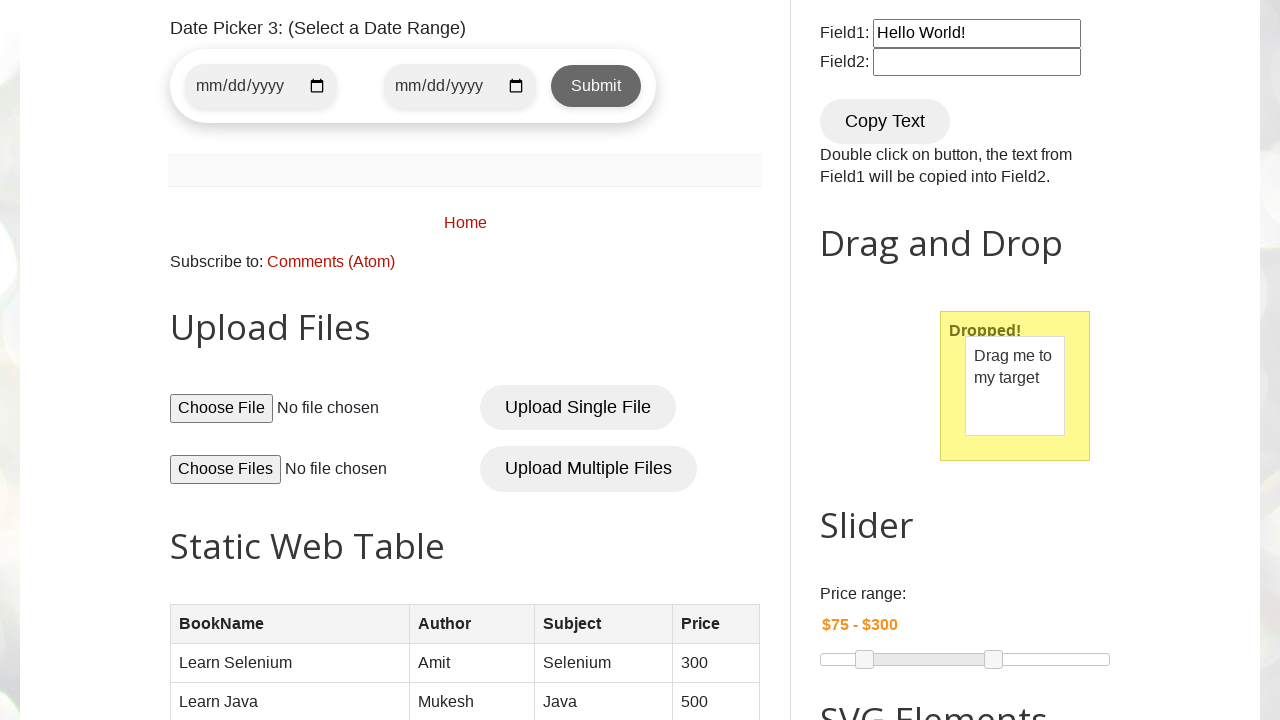

Waited for drag and drop animation to complete
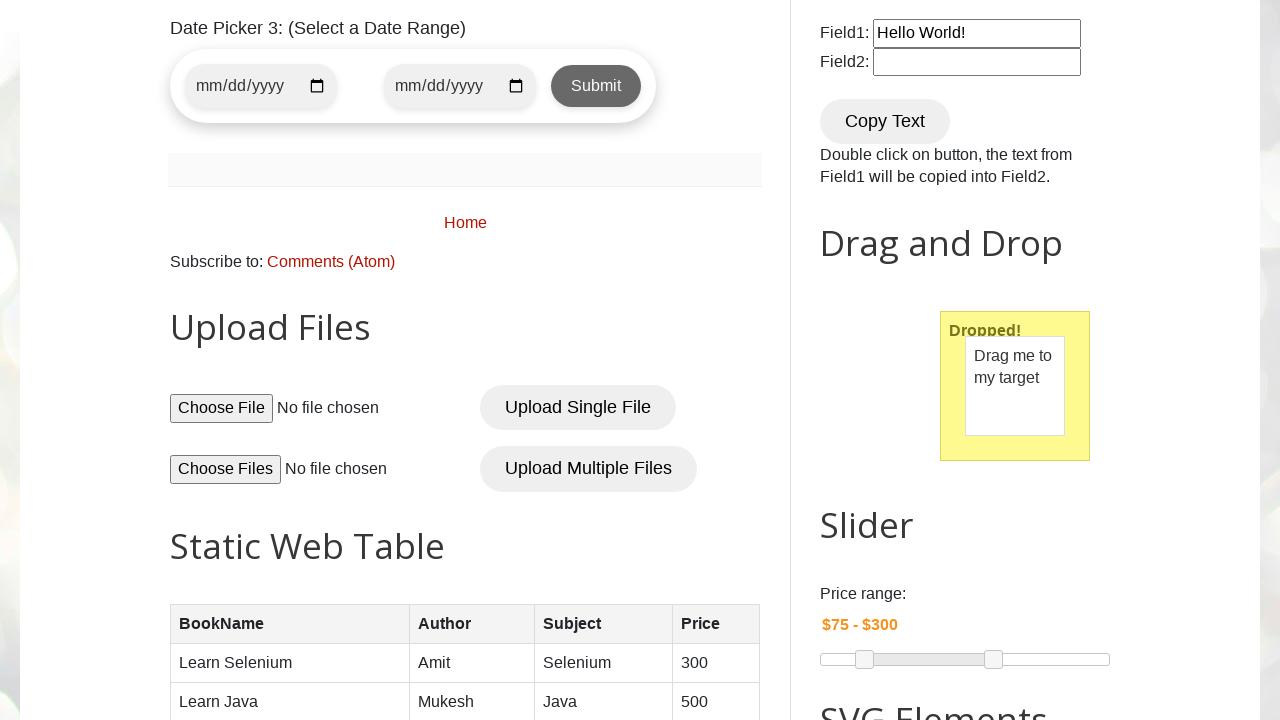

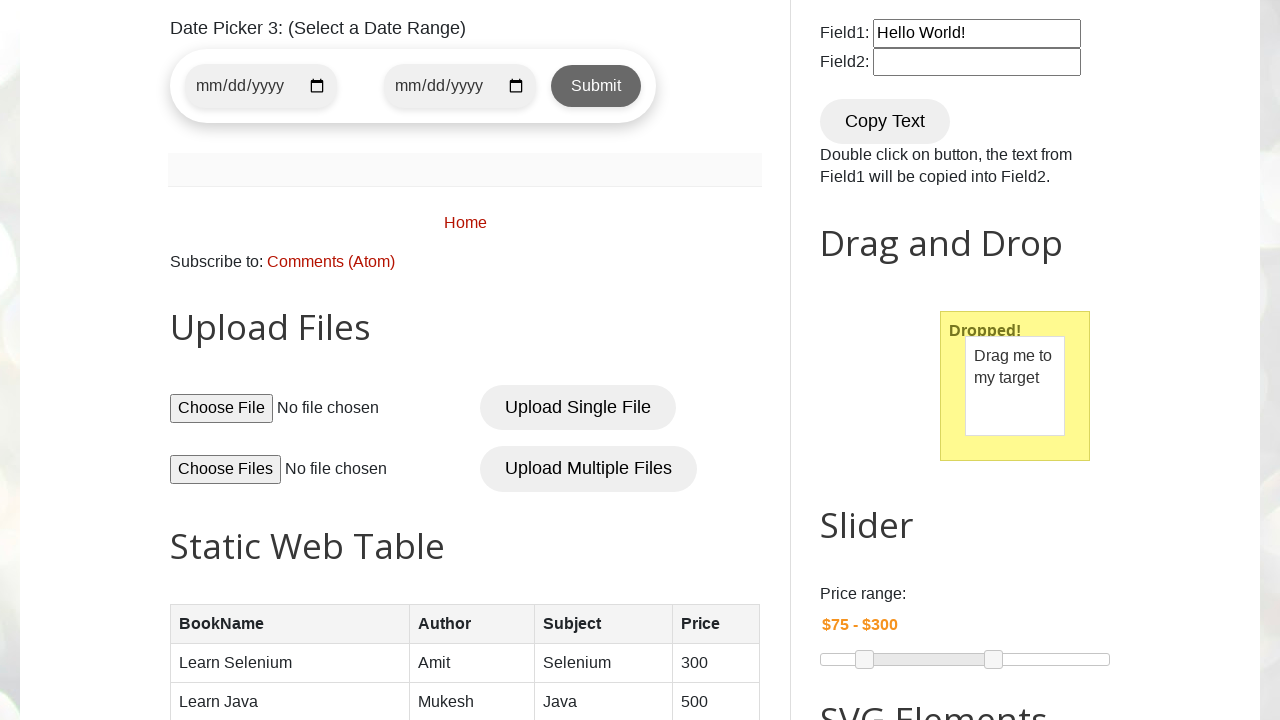